Tests various input field operations including filling, clearing, and pressing individual keys on a form's first name input field

Starting URL: https://demoqa.com/automation-practice-form

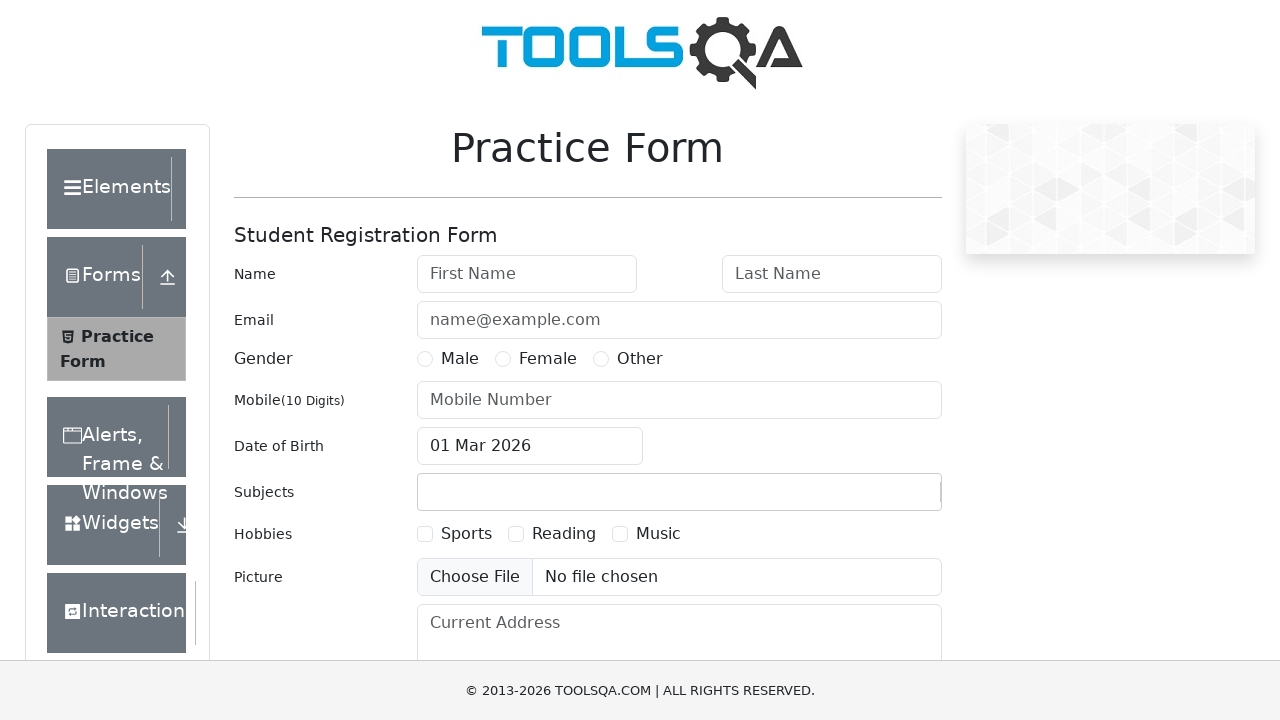

Filled firstName field with 'TestingEveryoneOne' on xpath=//input[@id='firstName']
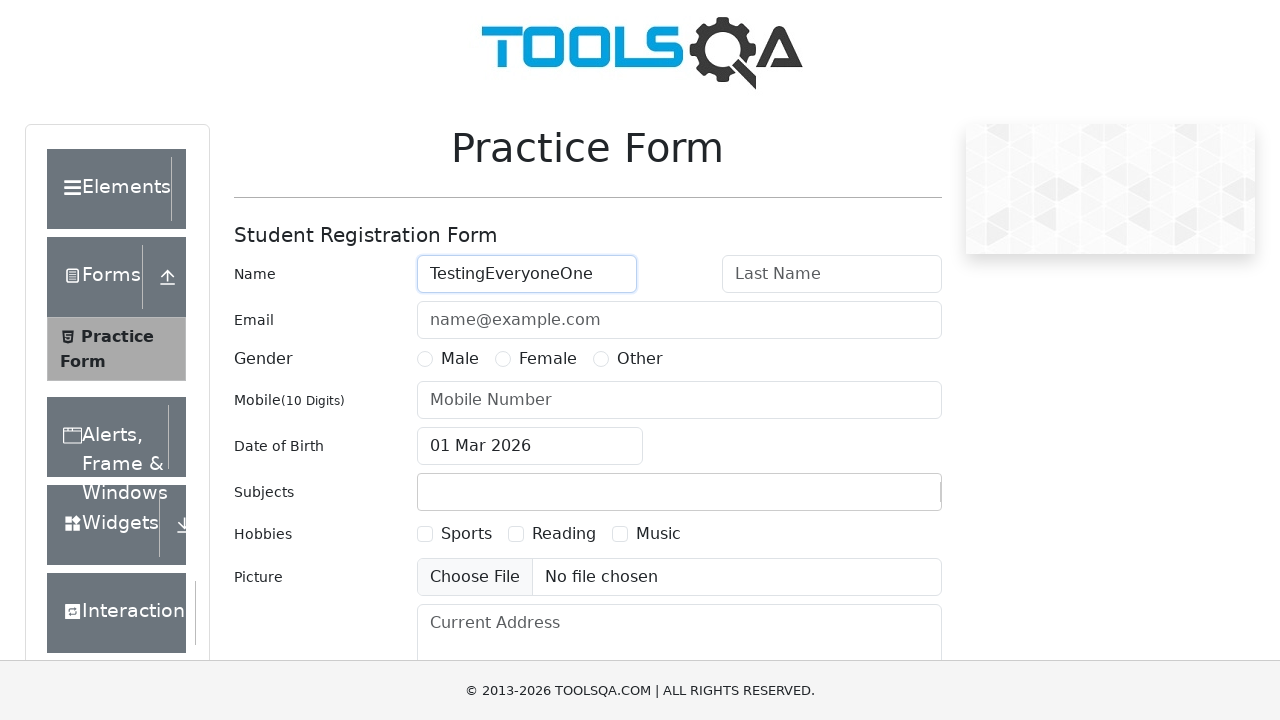

Cleared firstName field by filling with empty string on xpath=//input[@id='firstName']
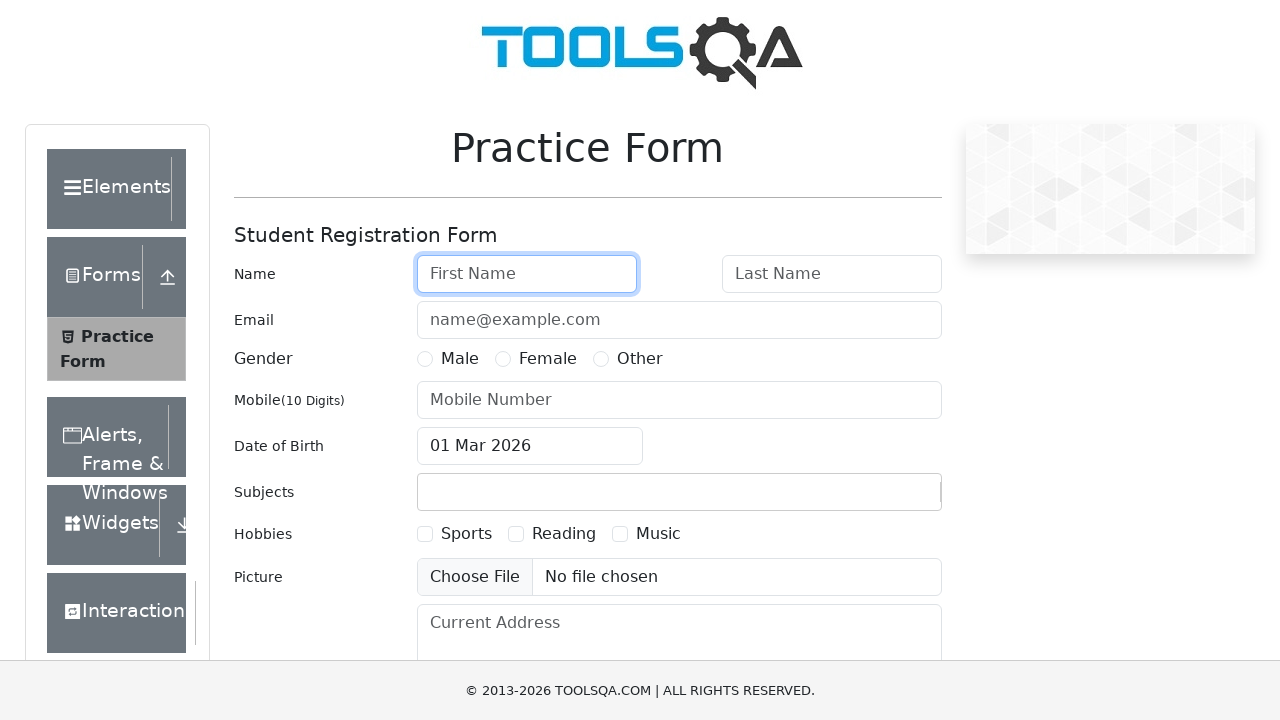

Filled firstName field with 'TestingEveryoneOne' again on xpath=//input[@id='firstName']
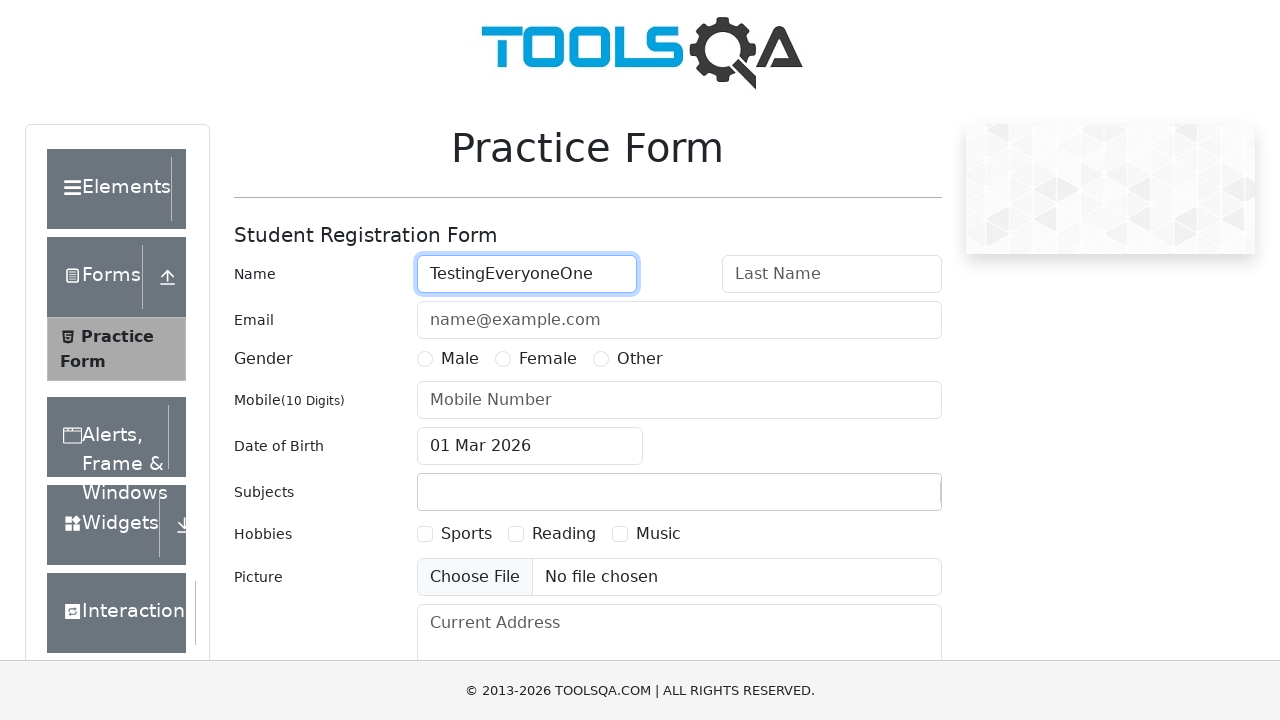

Cleared firstName field using clear method on xpath=//input[@id='firstName']
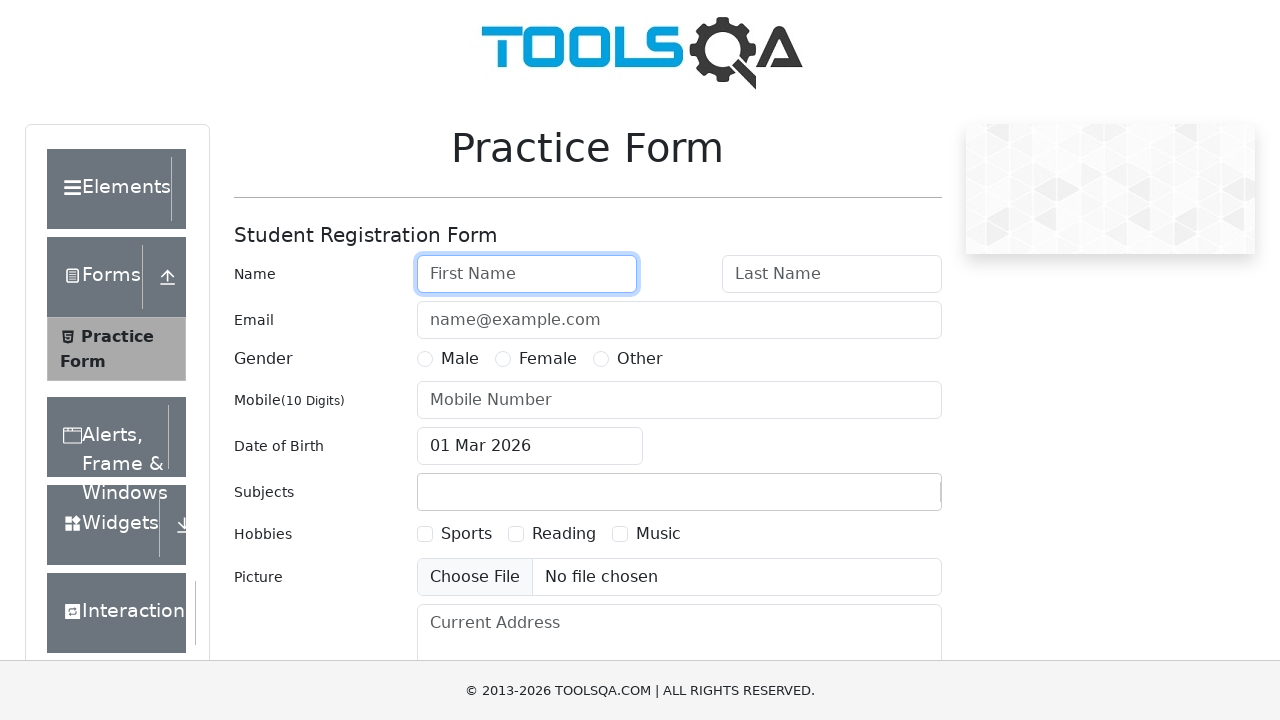

Pressed KeyT in firstName field on xpath=//input[@id='firstName']
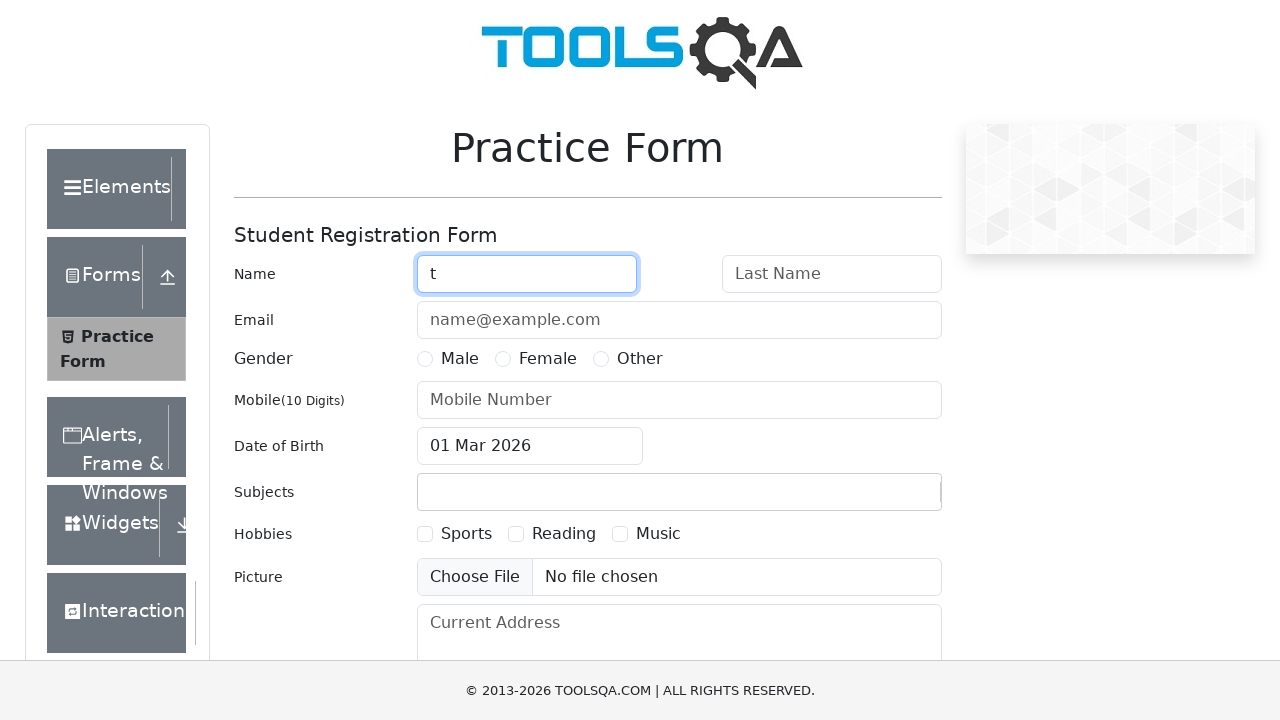

Pressed KeyE in firstName field on xpath=//input[@id='firstName']
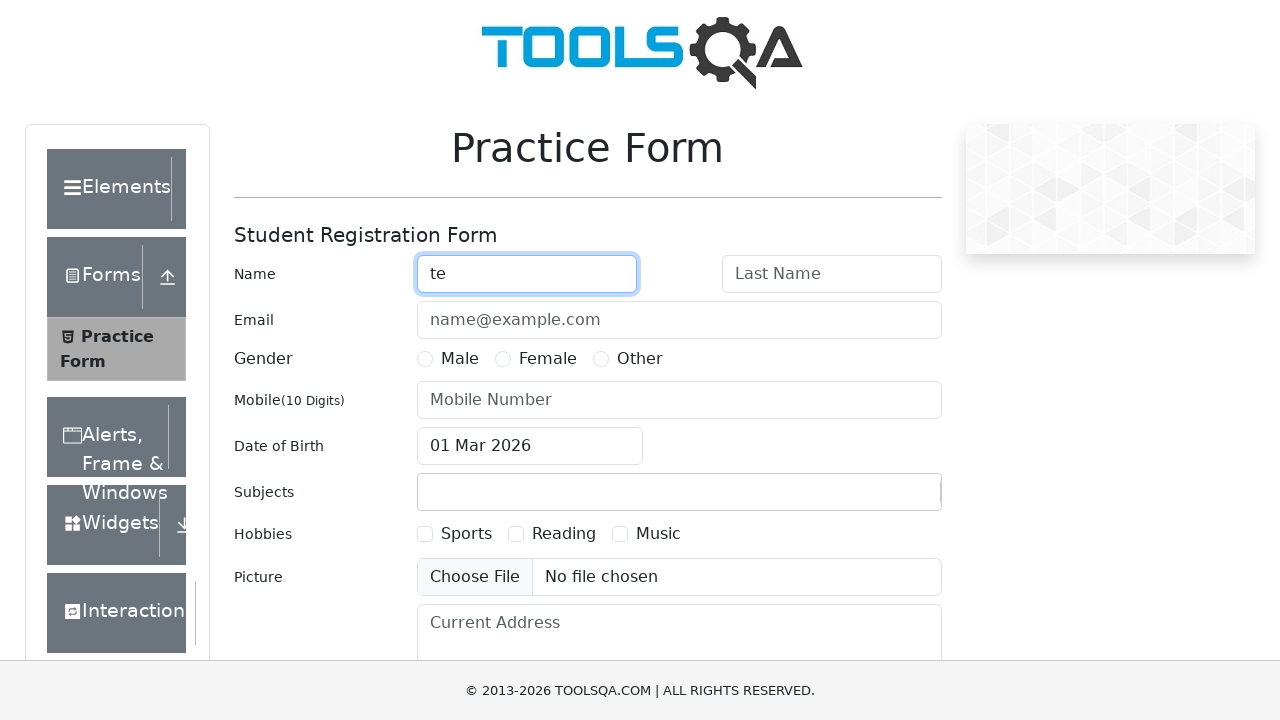

Cleared firstName field on xpath=//input[@id='firstName']
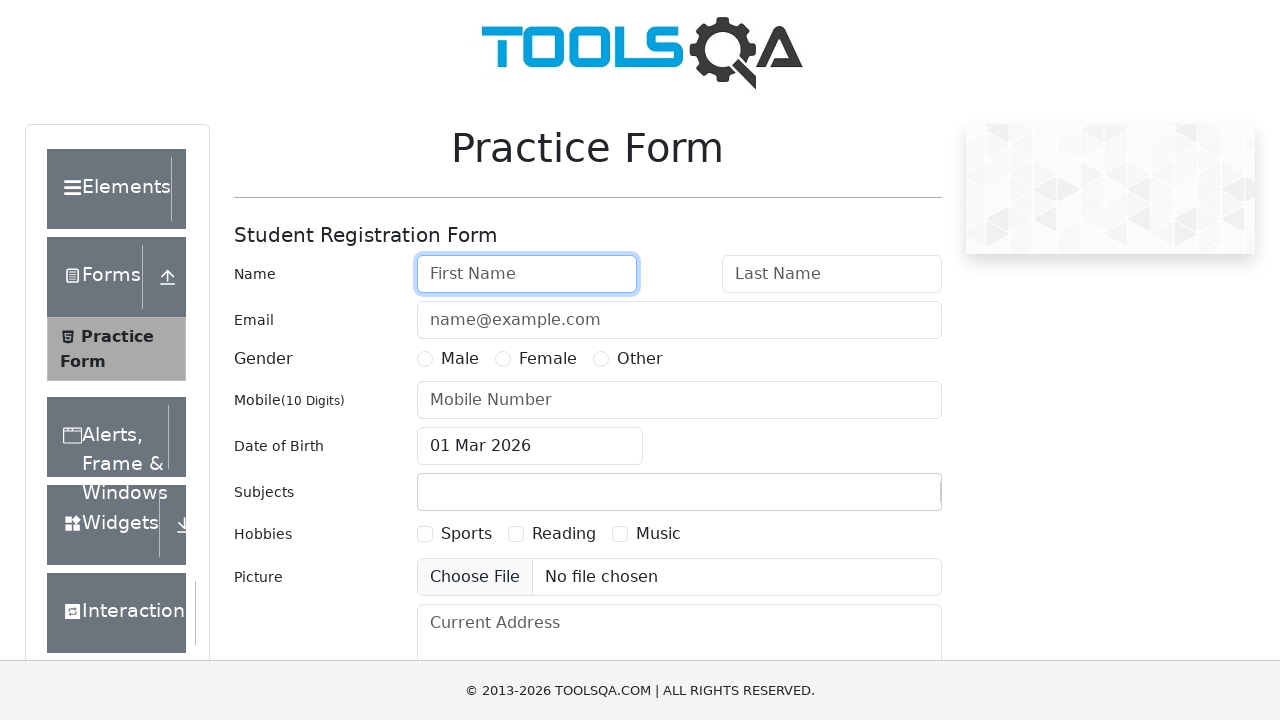

Pressed Shift+KeyT (uppercase T) in firstName field on xpath=//input[@id='firstName']
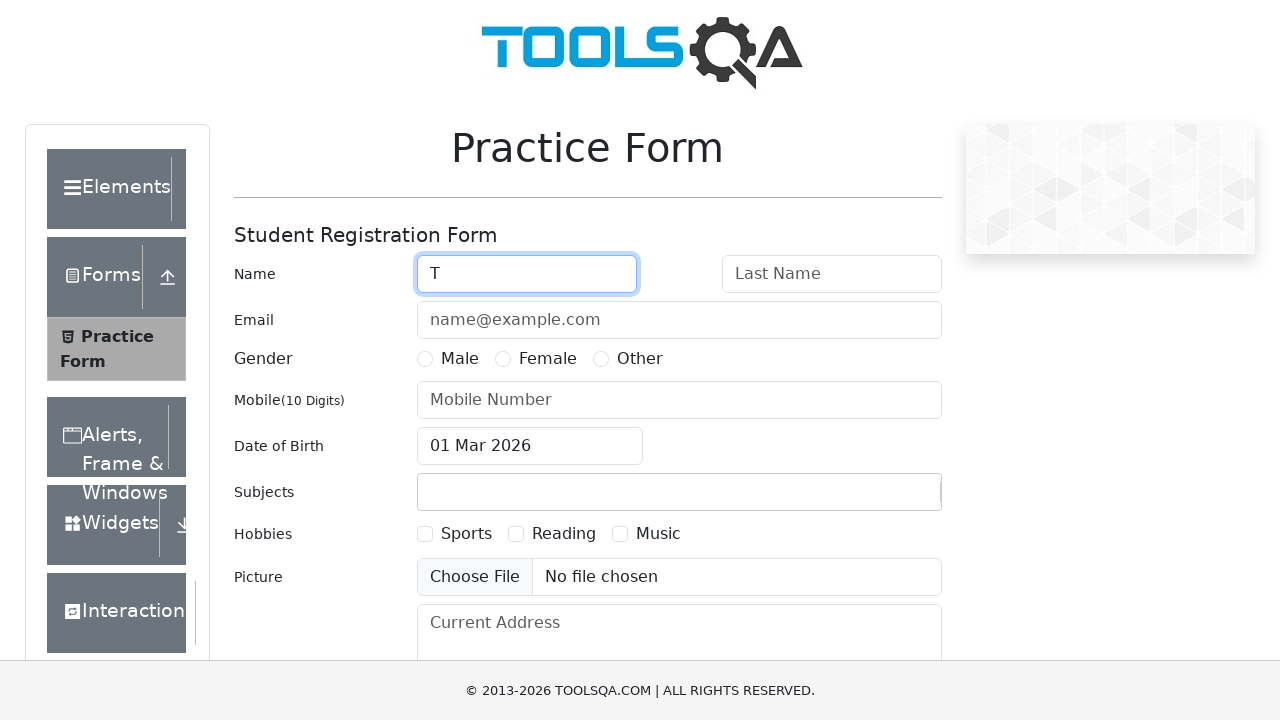

Pressed KeyE in firstName field on xpath=//input[@id='firstName']
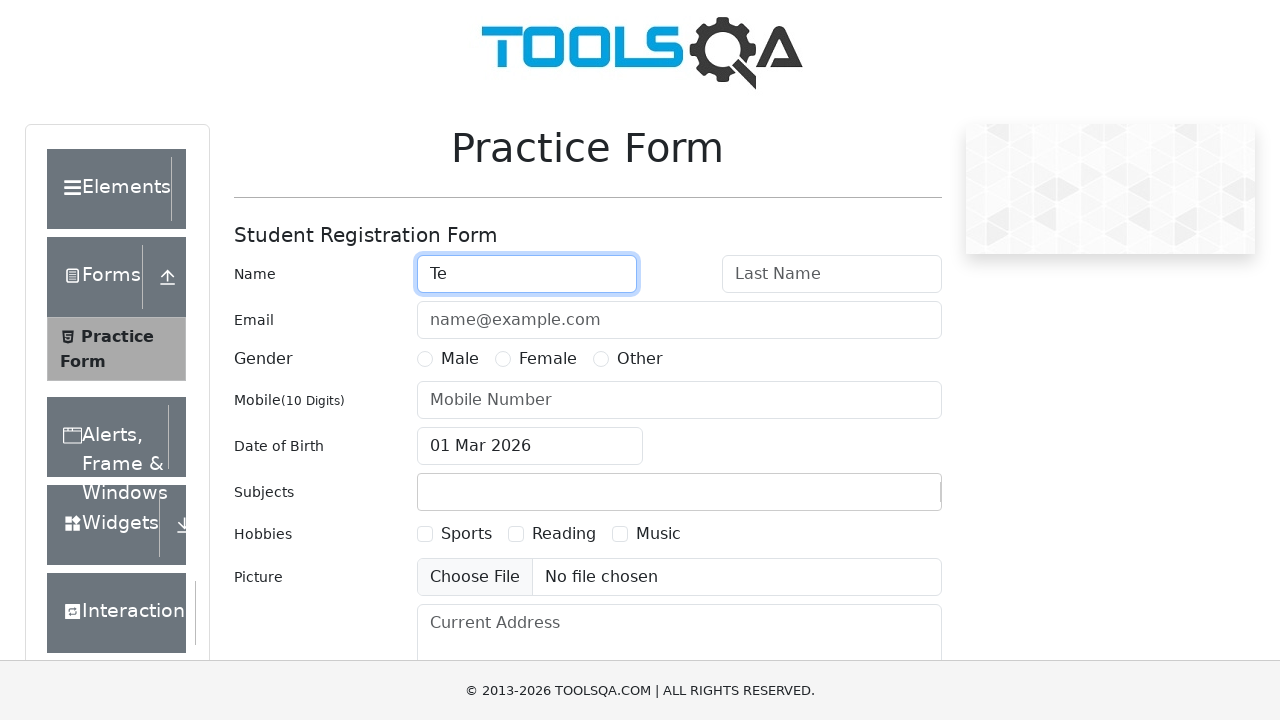

Pressed KeyS in firstName field on xpath=//input[@id='firstName']
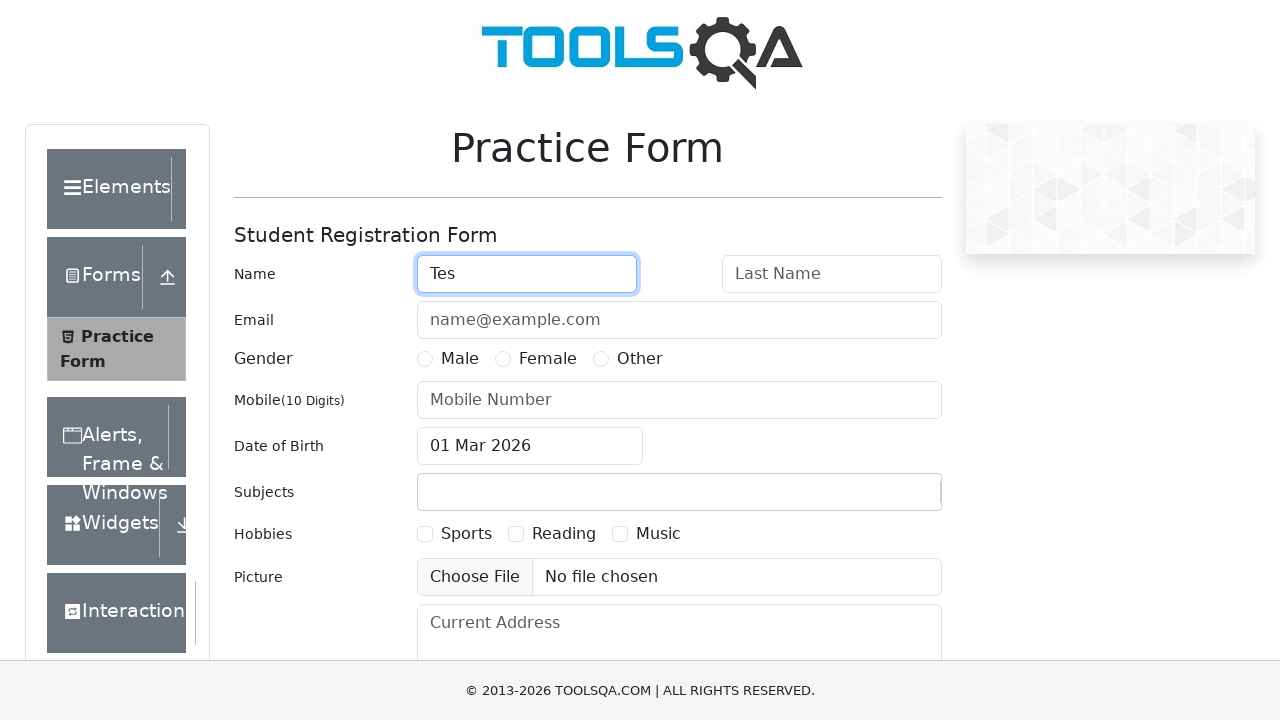

Pressed KeyT in firstName field on xpath=//input[@id='firstName']
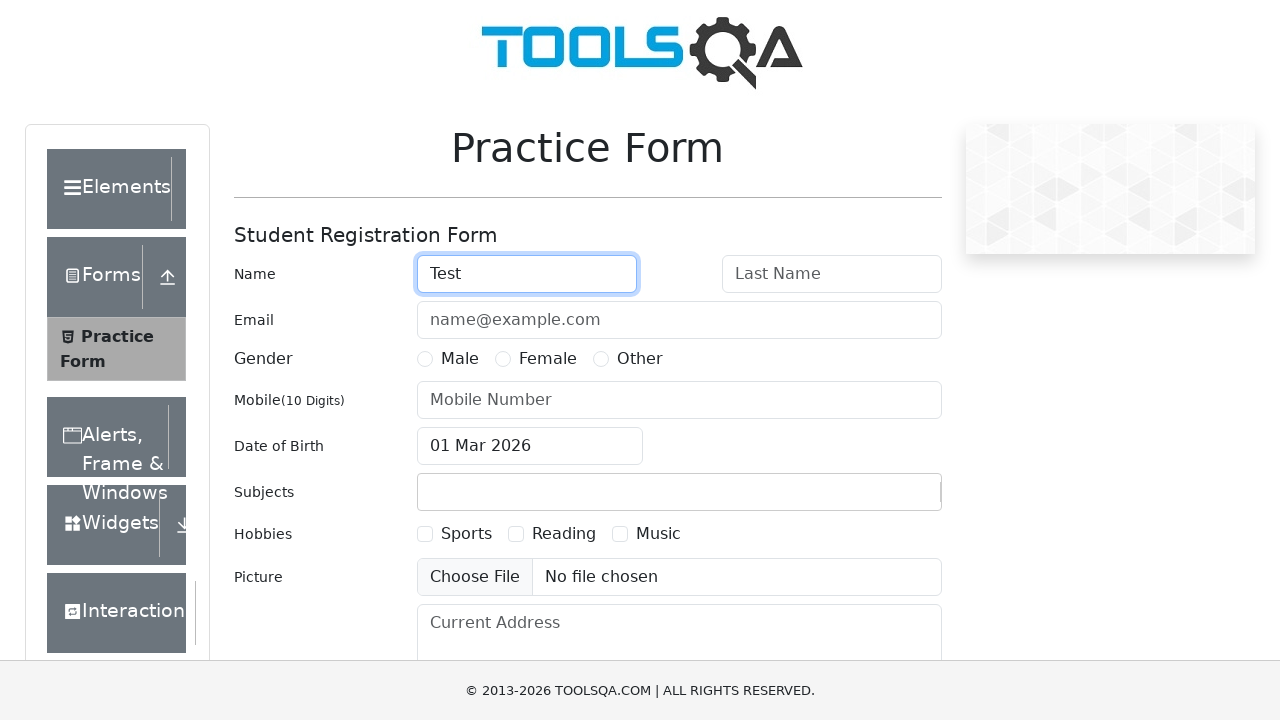

Pressed ArrowLeft to navigate within firstName field on xpath=//input[@id='firstName']
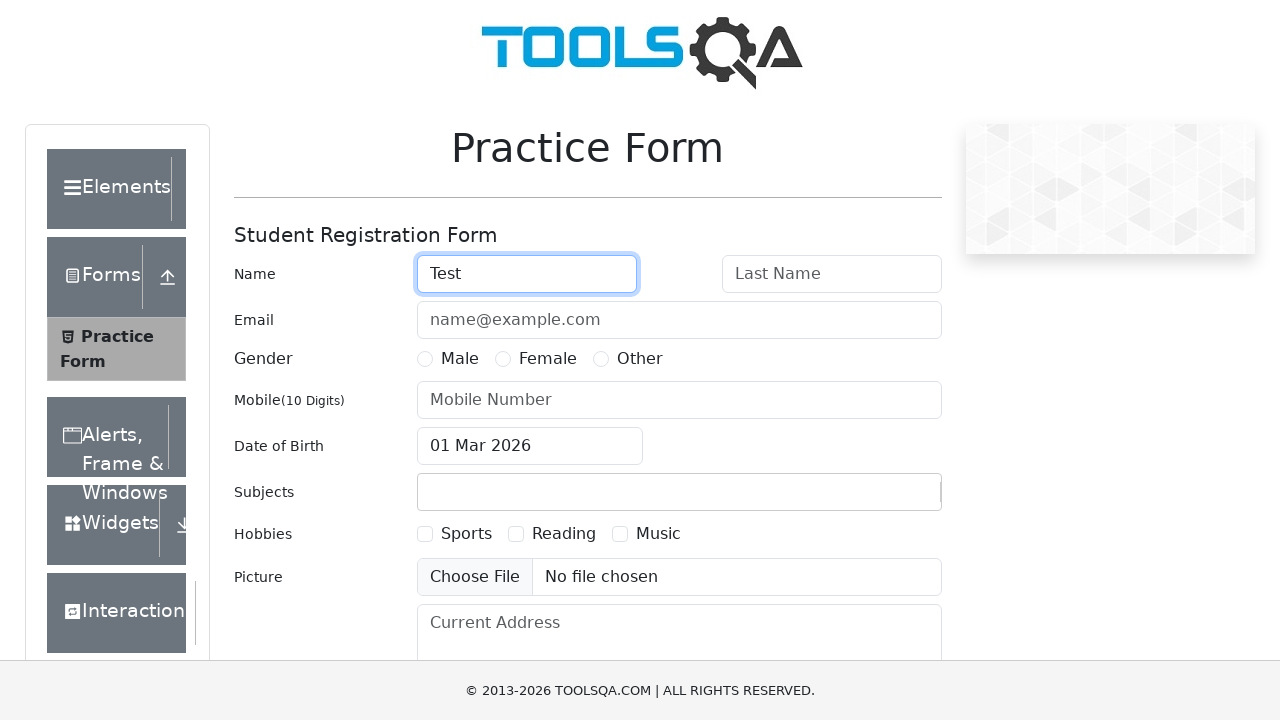

Cleared firstName field on xpath=//input[@id='firstName']
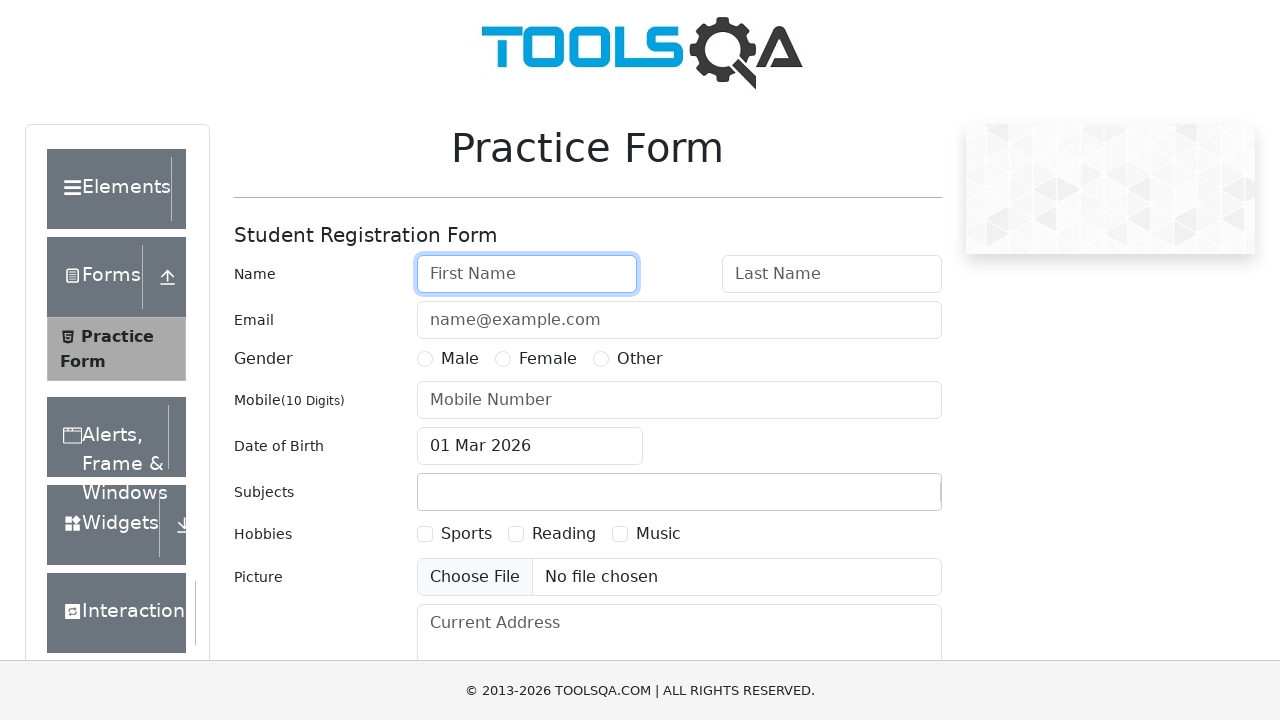

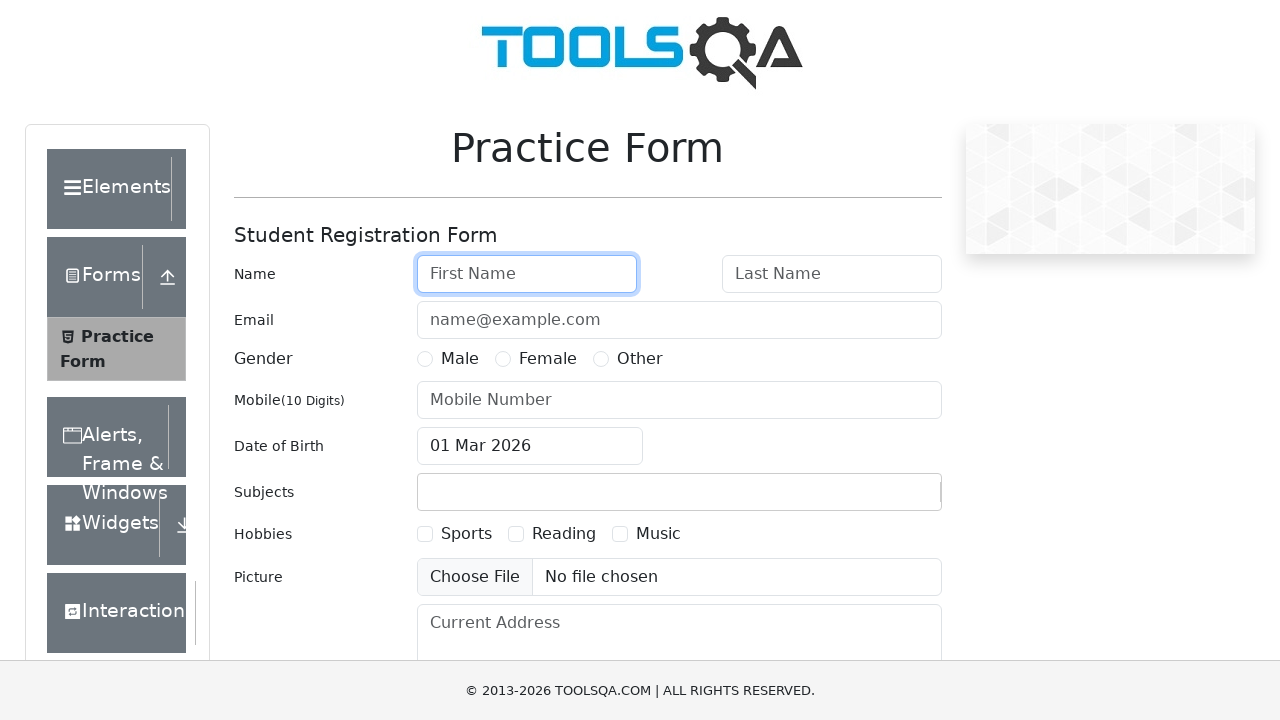